Clicks the Remove button and uses Playwright assertion to verify checkbox is hidden.

Starting URL: https://the-internet.herokuapp.com/dynamic_controls

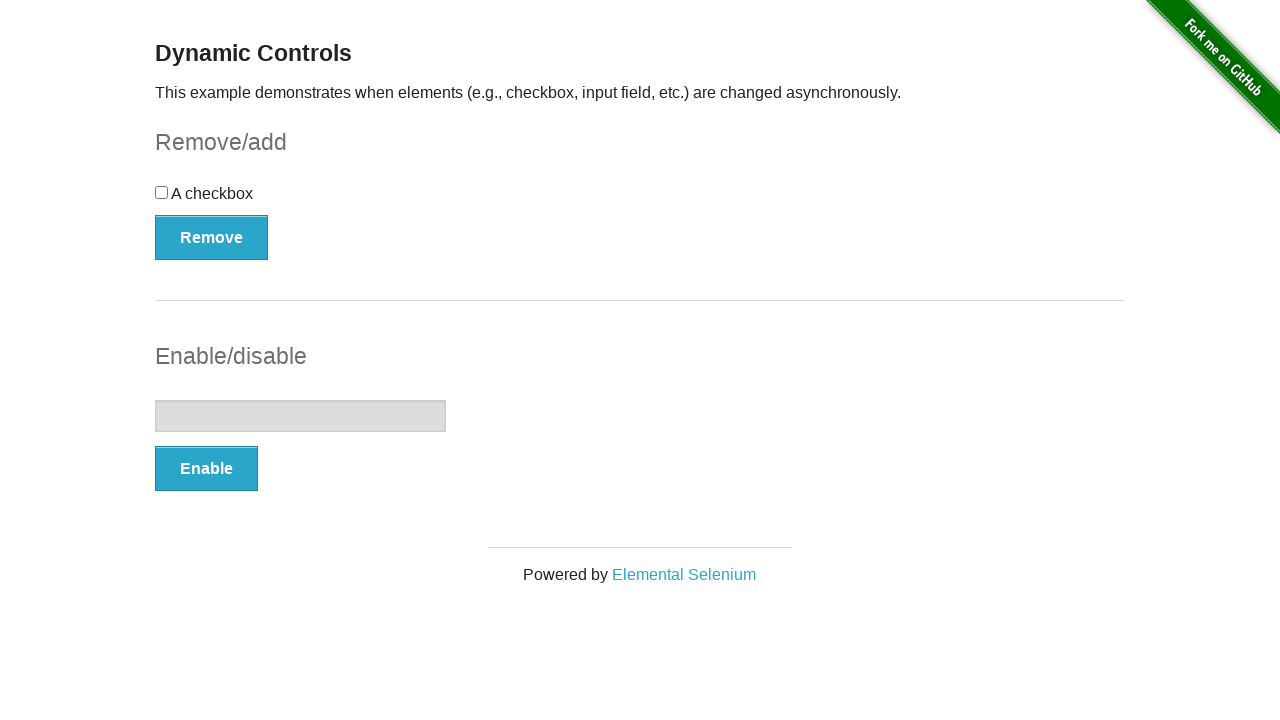

Navigated to Dynamic Controls page
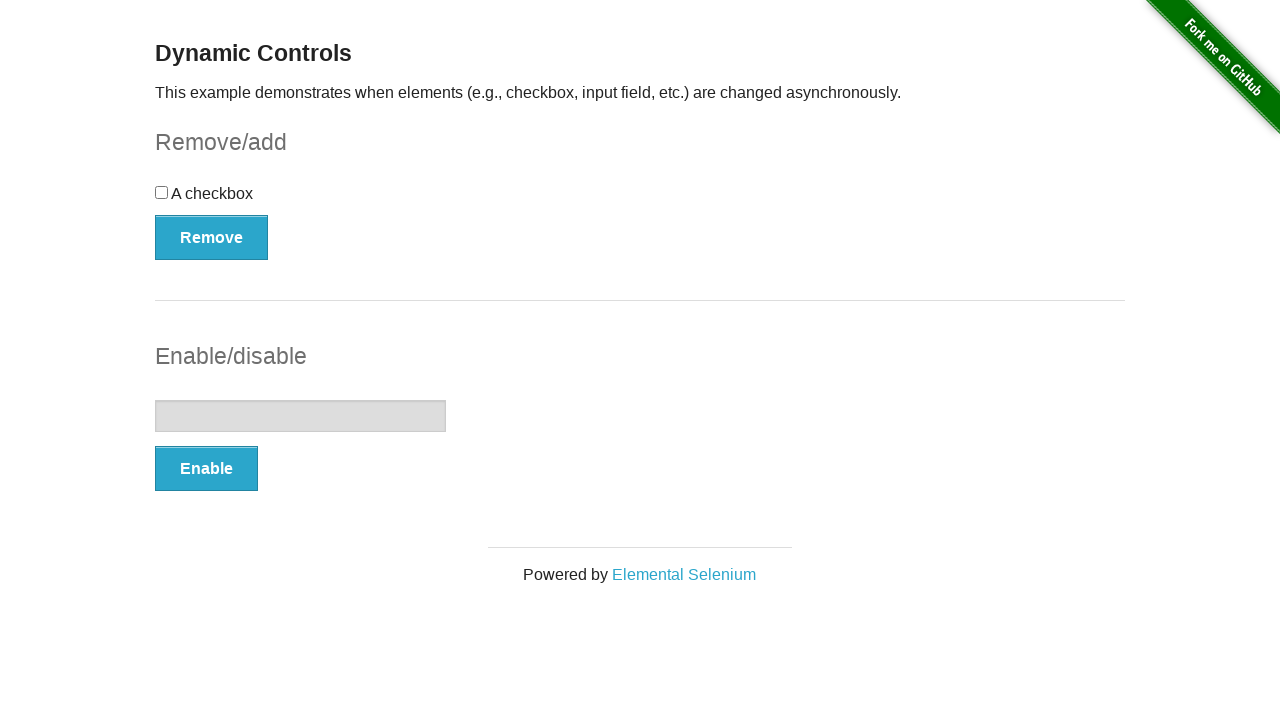

Clicked the Remove button to remove checkbox at (212, 237) on #checkbox-example button
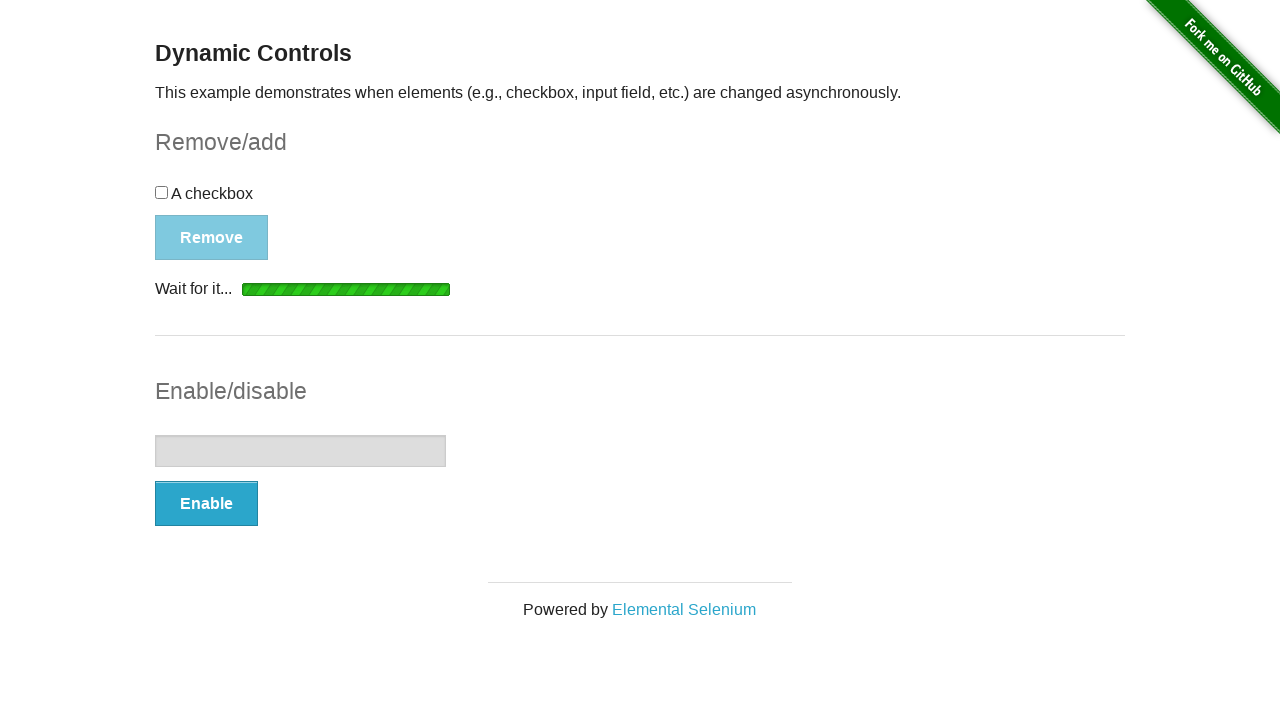

Verified checkbox is hidden using Playwright assertion
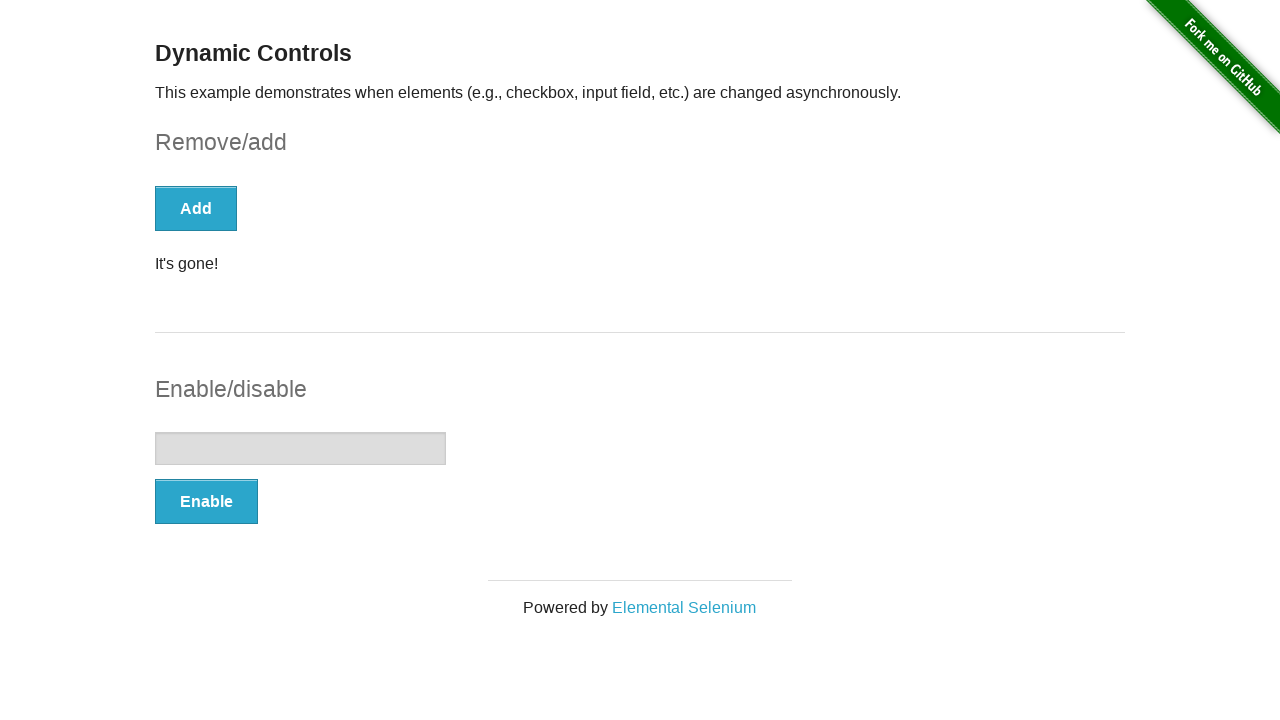

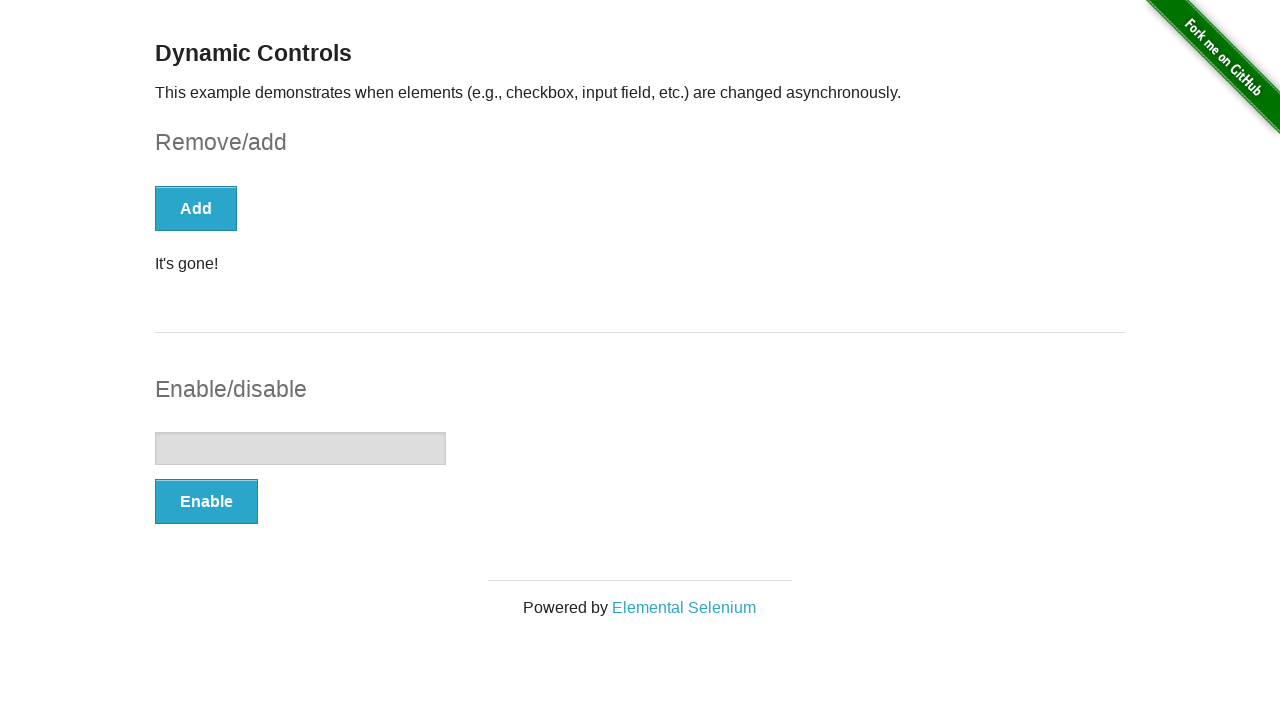